Tests adding 10 elements and then deleting 3 random elements, verifying 7 remain

Starting URL: https://the-internet.herokuapp.com/add_remove_elements/

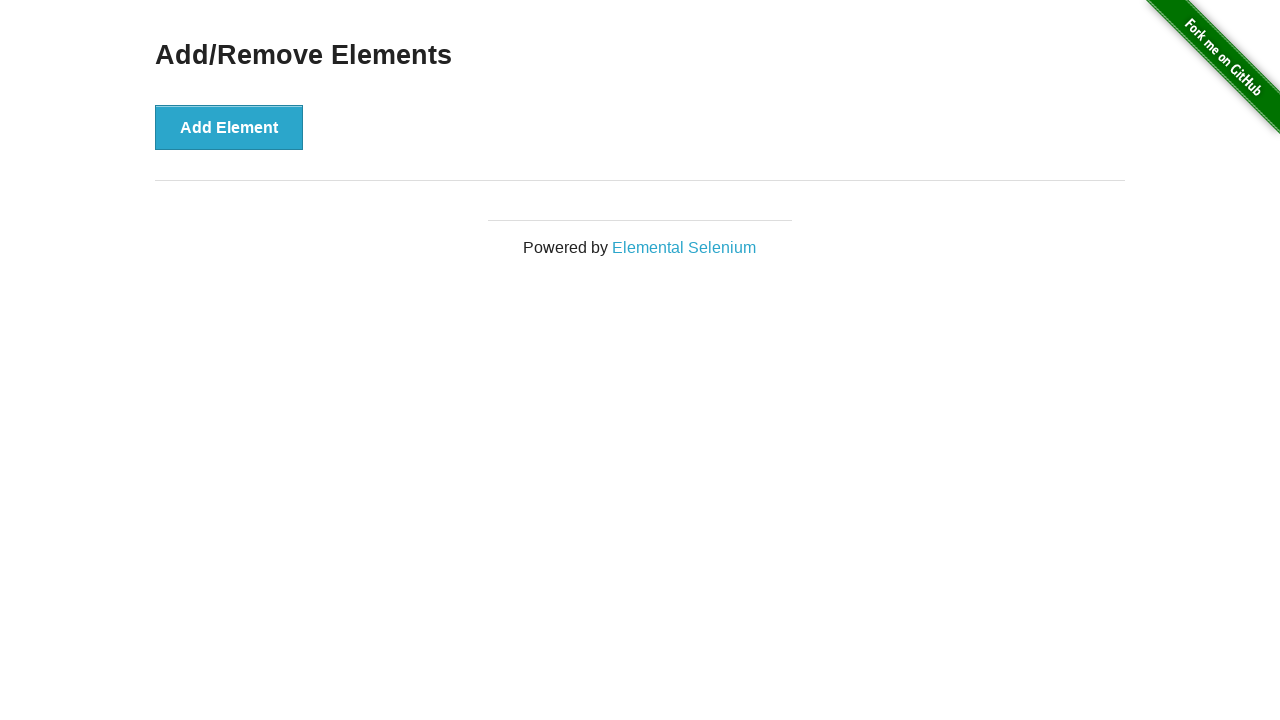

Clicked add element button (iteration 1/10) at (229, 127) on button[onclick='addElement()']
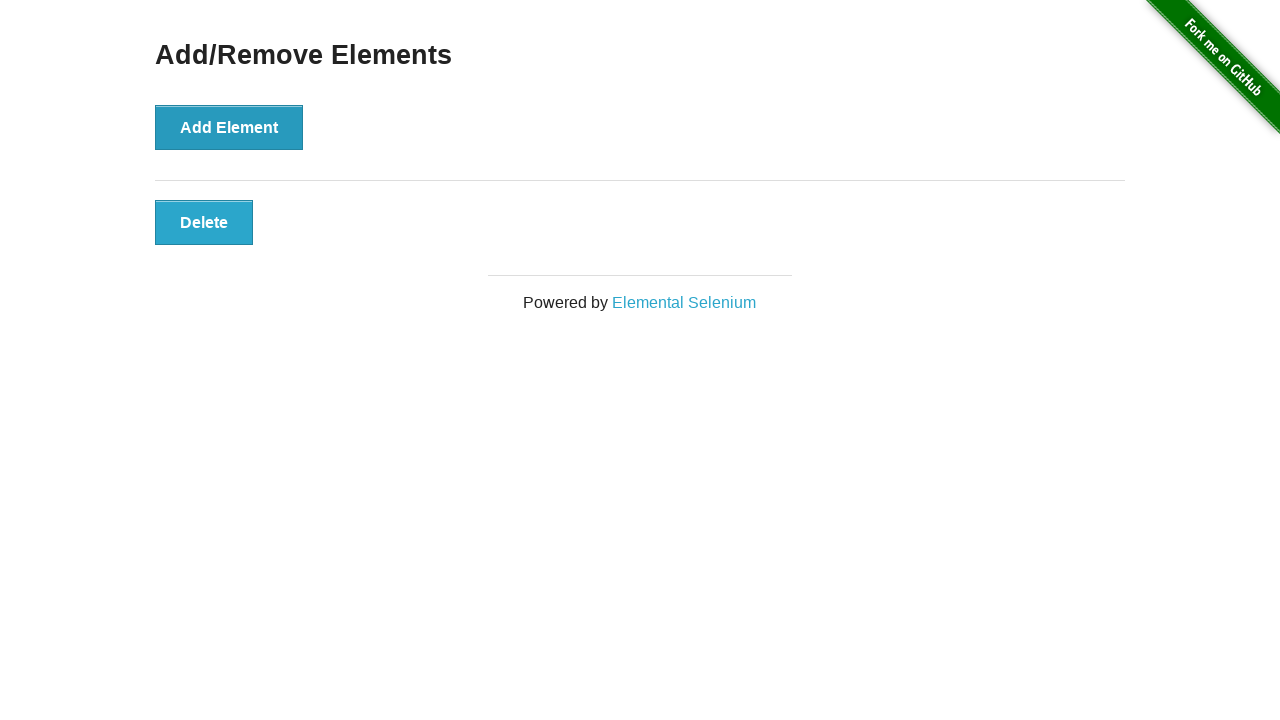

Clicked add element button (iteration 2/10) at (229, 127) on button[onclick='addElement()']
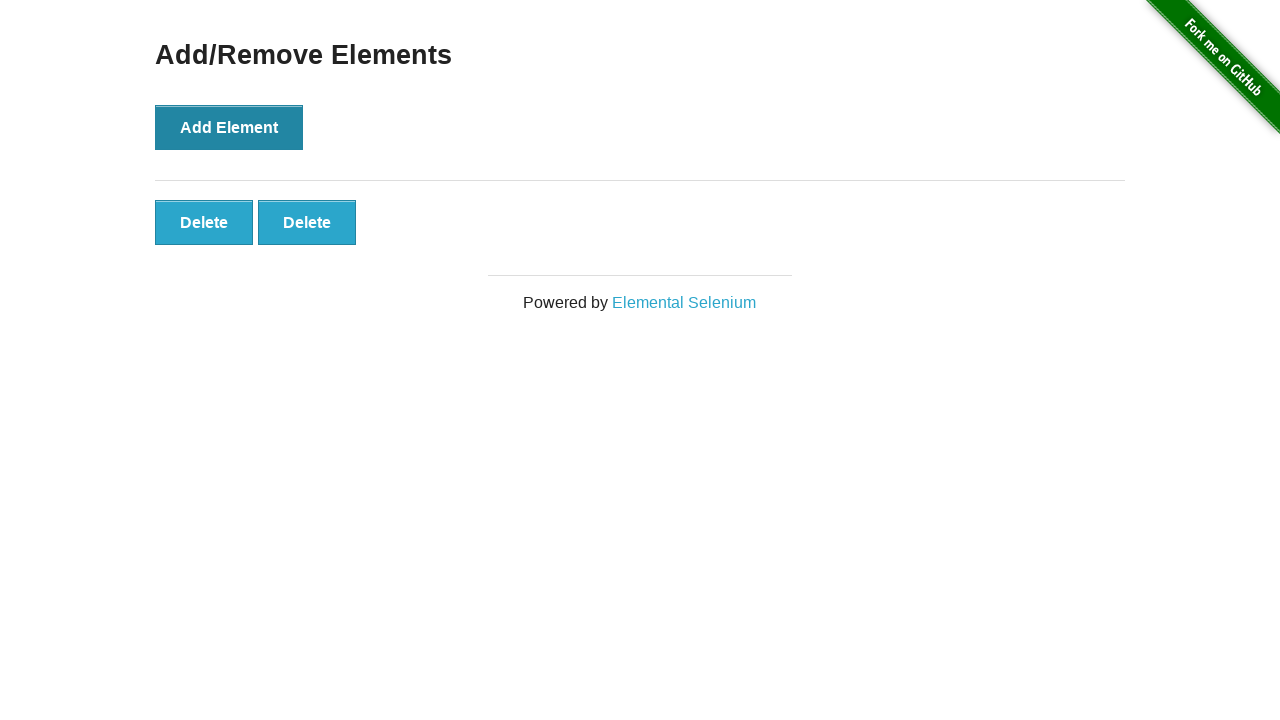

Clicked add element button (iteration 3/10) at (229, 127) on button[onclick='addElement()']
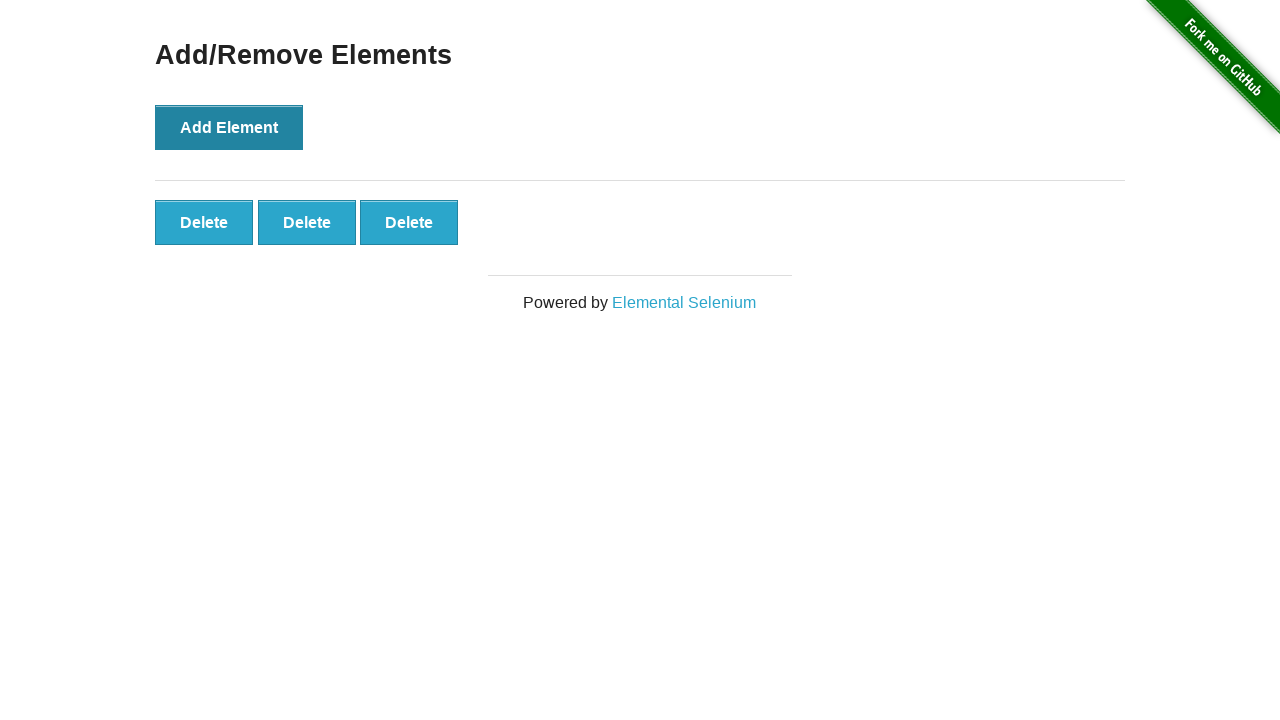

Clicked add element button (iteration 4/10) at (229, 127) on button[onclick='addElement()']
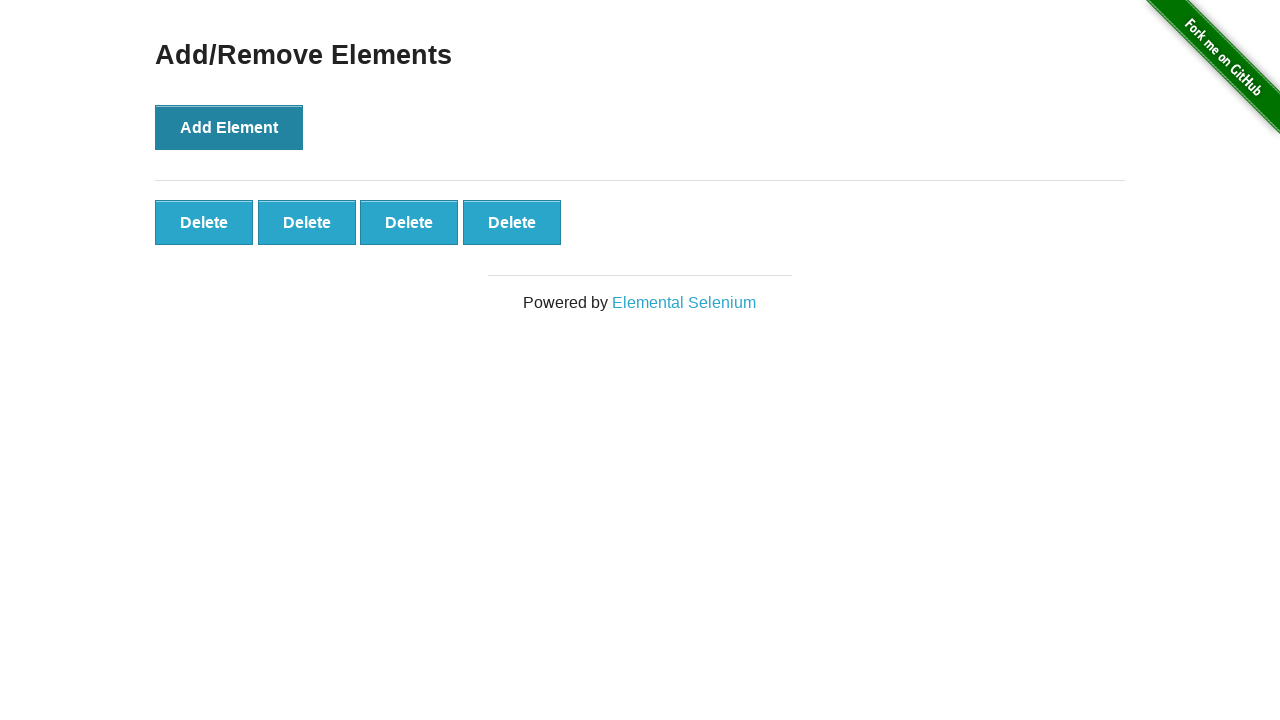

Clicked add element button (iteration 5/10) at (229, 127) on button[onclick='addElement()']
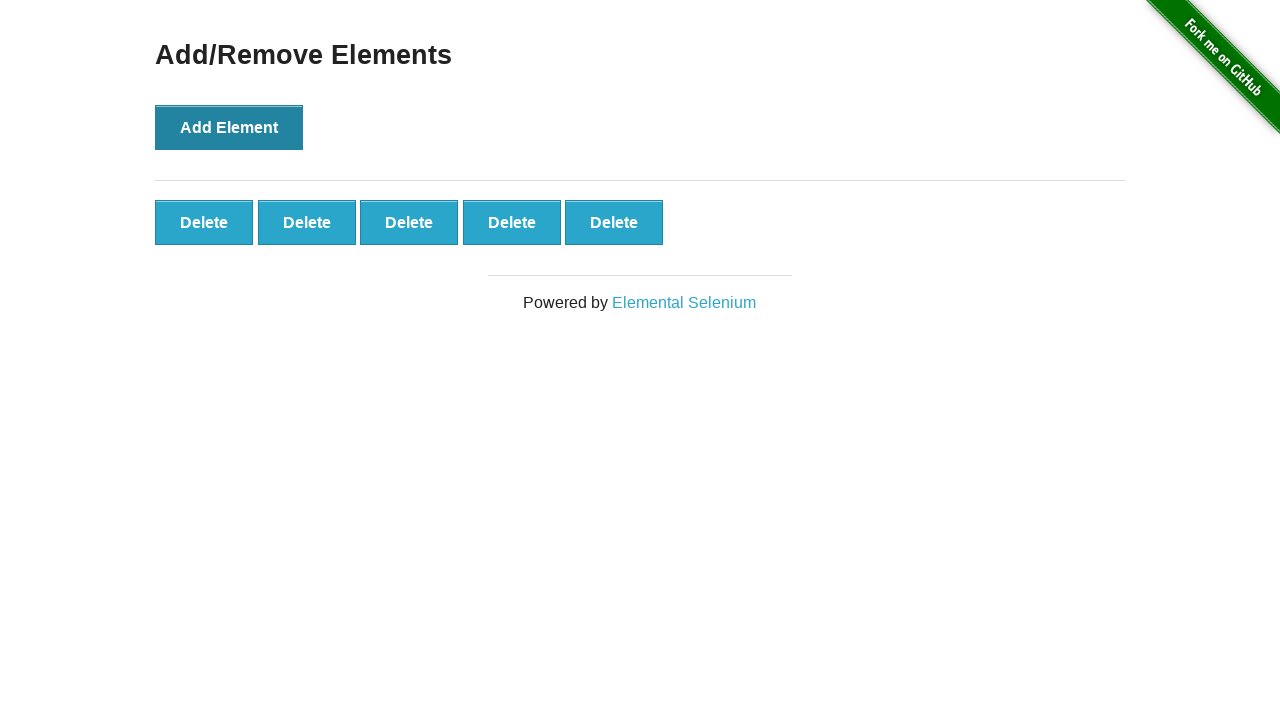

Clicked add element button (iteration 6/10) at (229, 127) on button[onclick='addElement()']
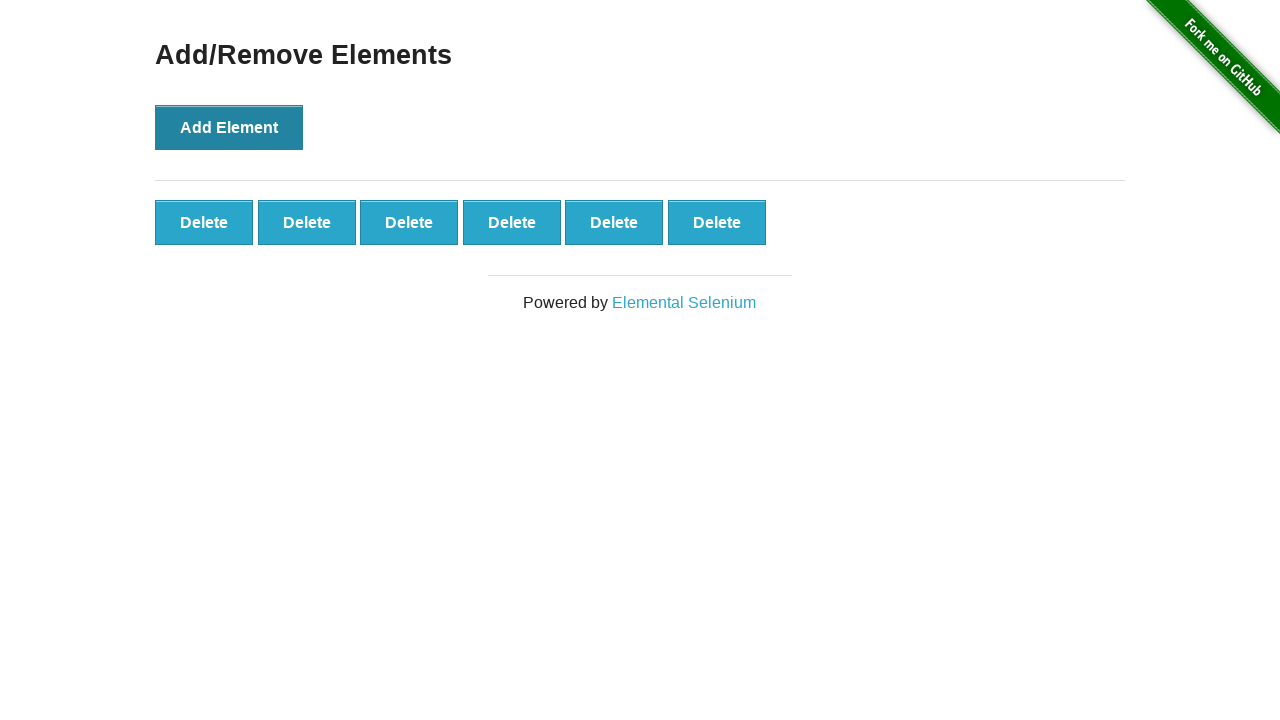

Clicked add element button (iteration 7/10) at (229, 127) on button[onclick='addElement()']
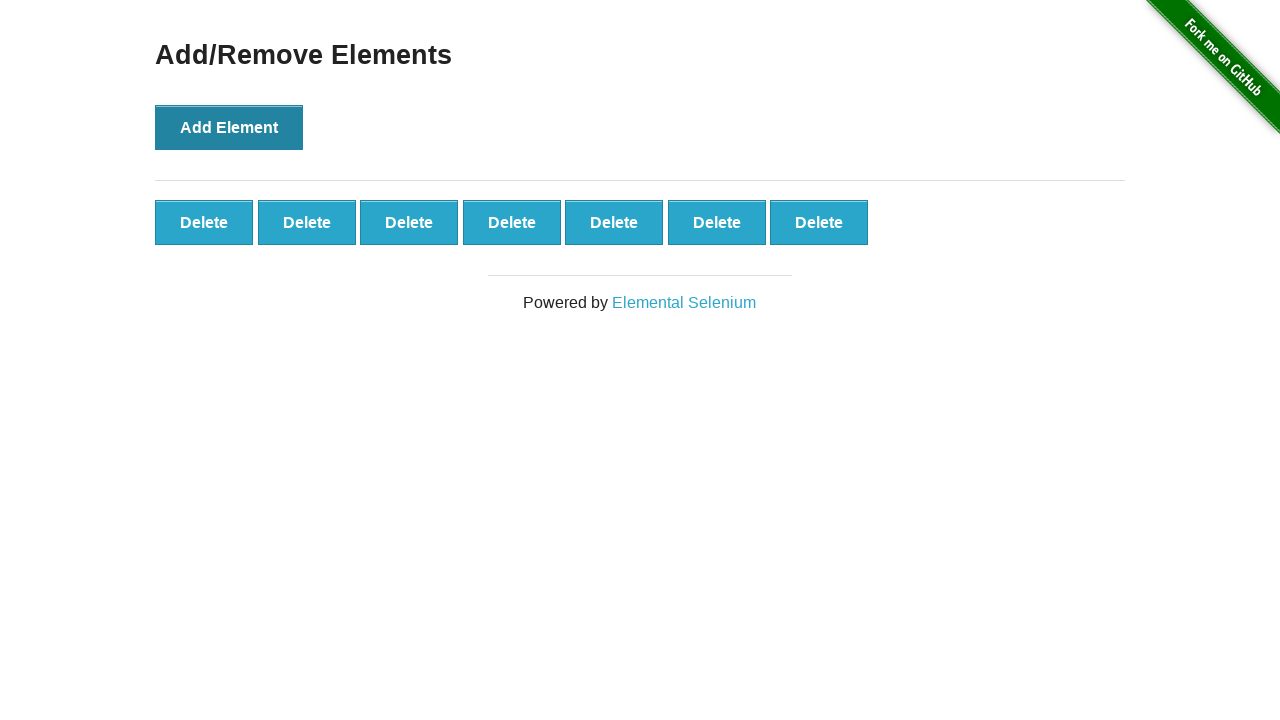

Clicked add element button (iteration 8/10) at (229, 127) on button[onclick='addElement()']
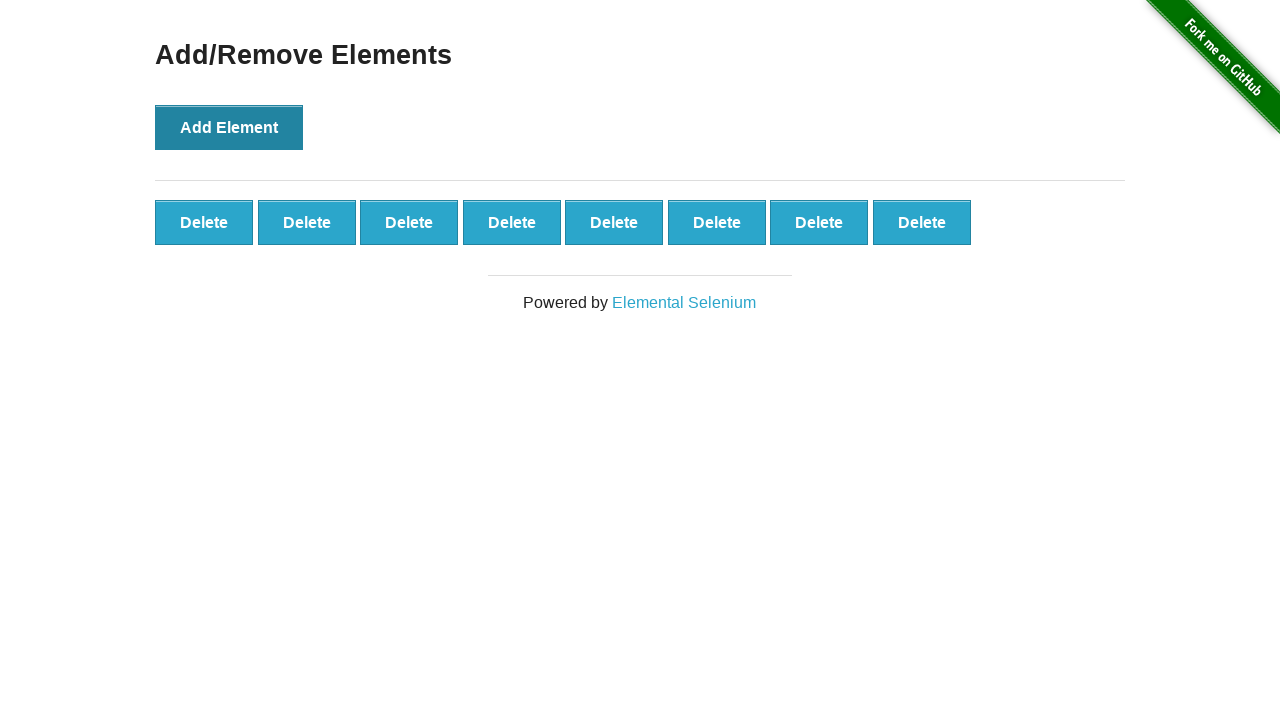

Clicked add element button (iteration 9/10) at (229, 127) on button[onclick='addElement()']
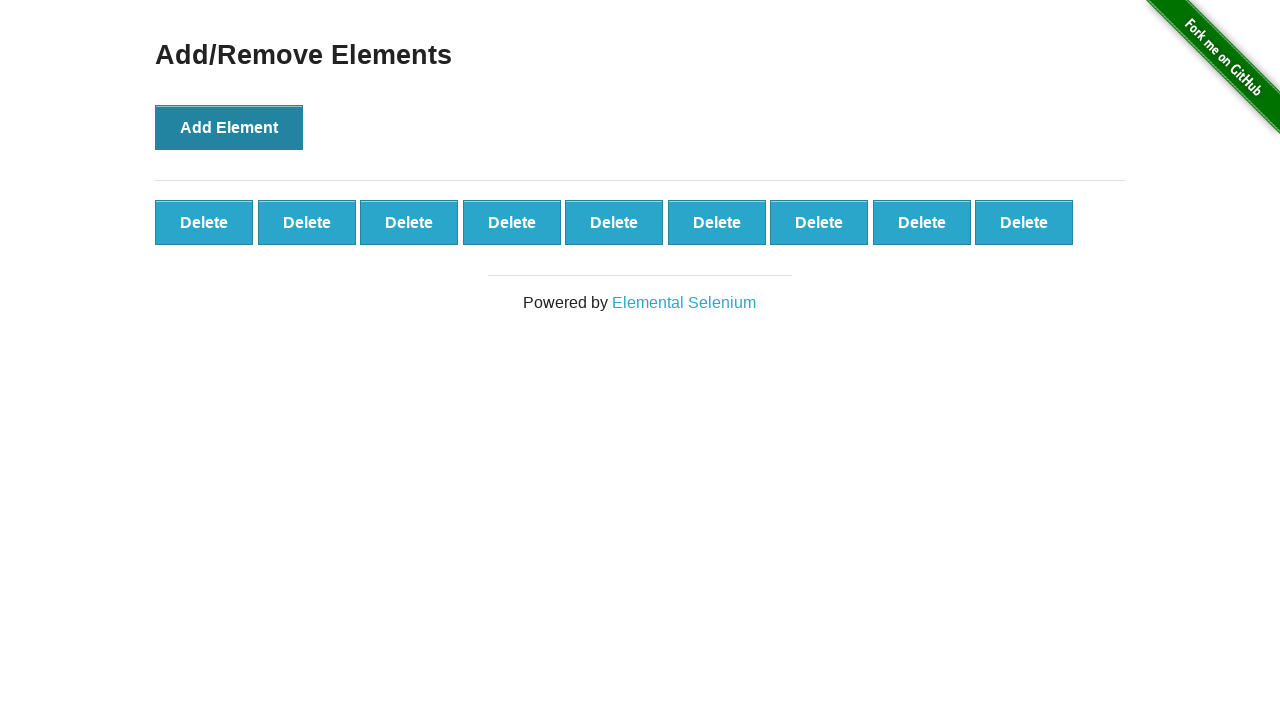

Clicked add element button (iteration 10/10) at (229, 127) on button[onclick='addElement()']
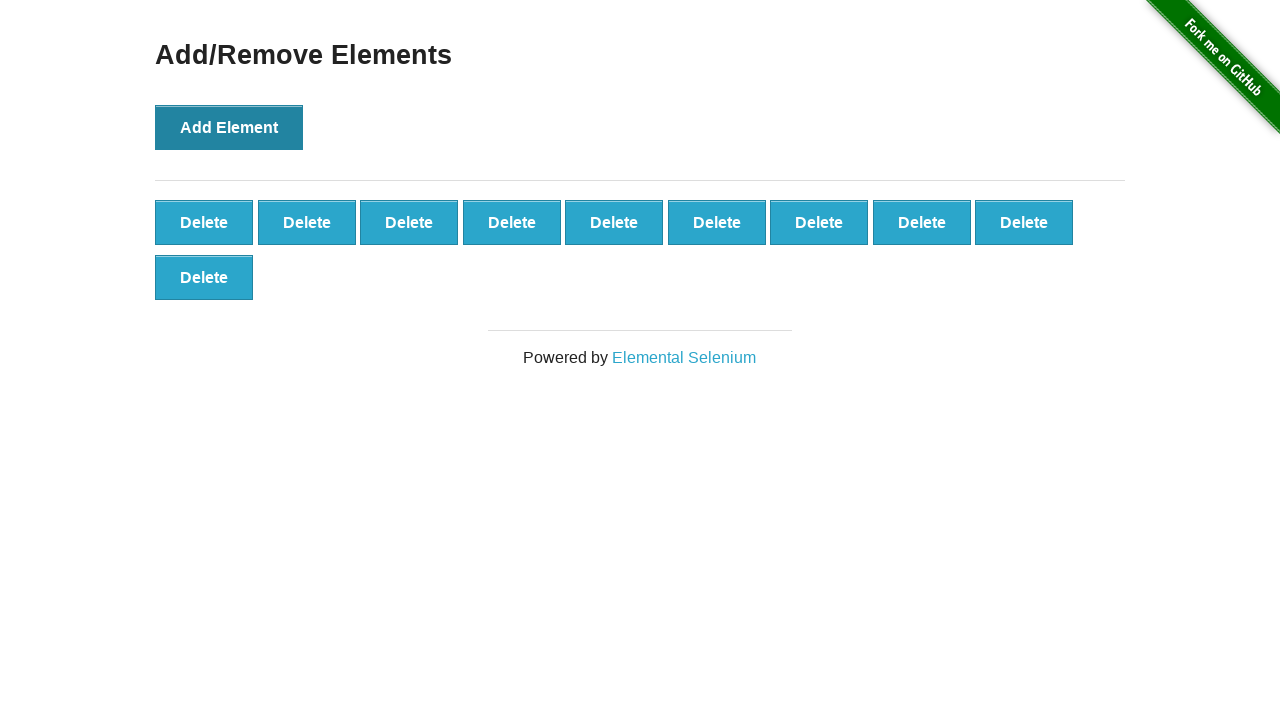

Located all delete buttons for random deletion (iteration 1/3)
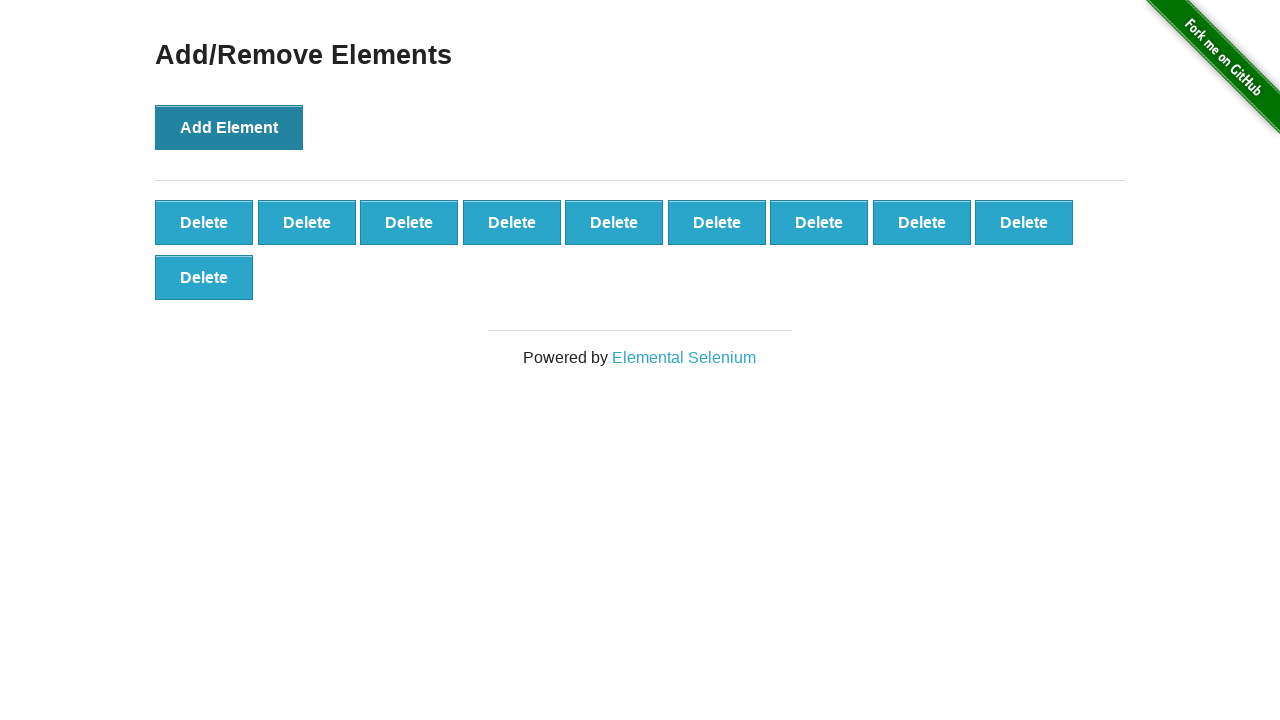

Generated random index 7 from 10 available delete buttons
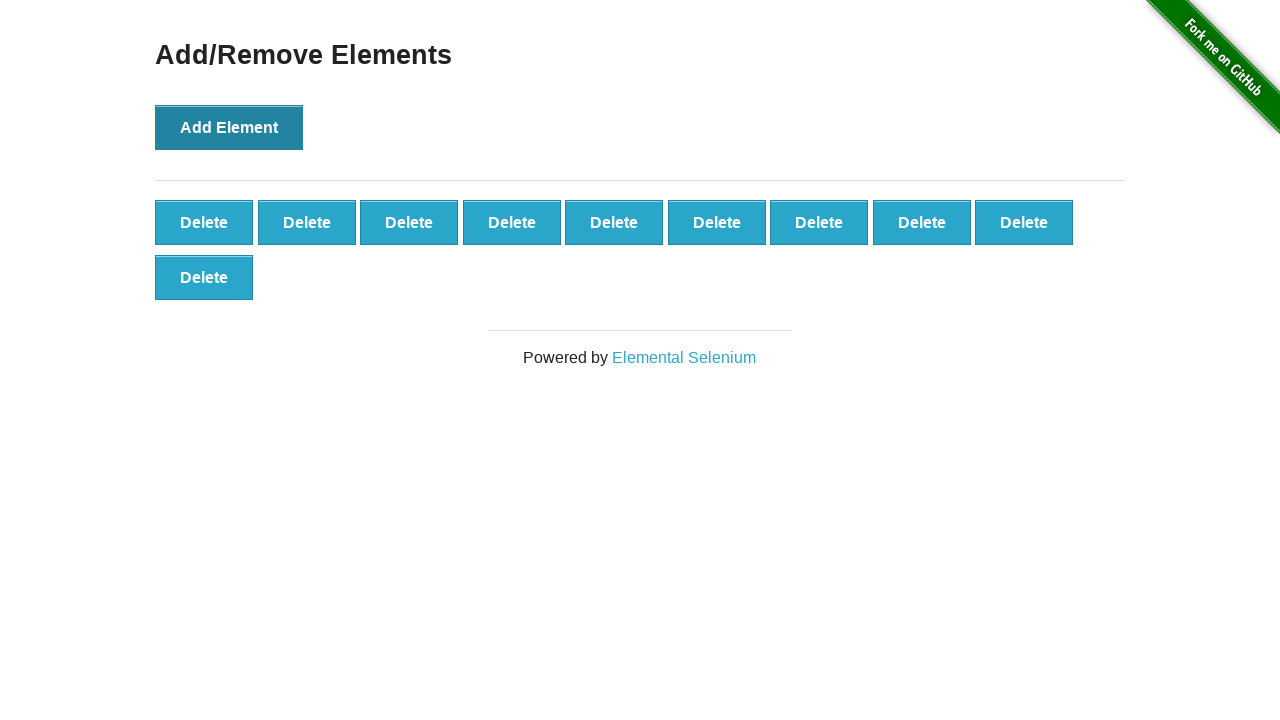

Clicked random delete button at index 7 at (922, 222) on button[onclick='deleteElement()'] >> nth=7
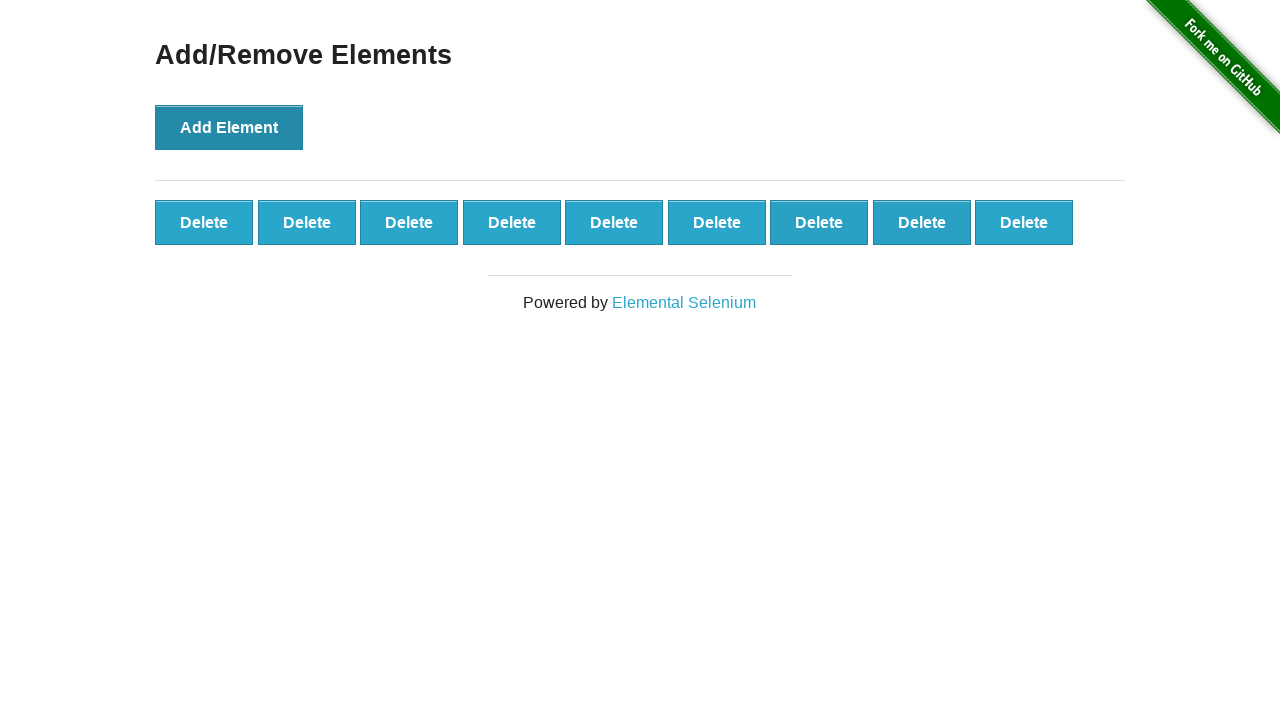

Located all delete buttons for random deletion (iteration 2/3)
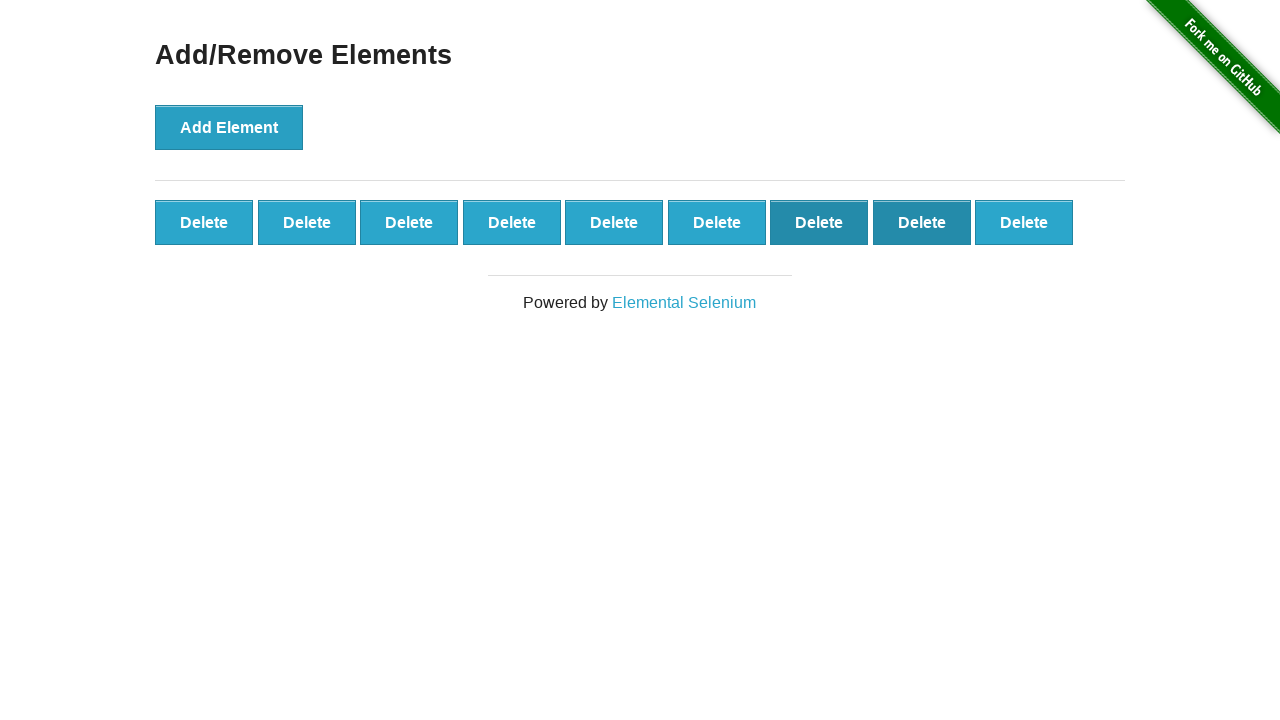

Generated random index 0 from 9 available delete buttons
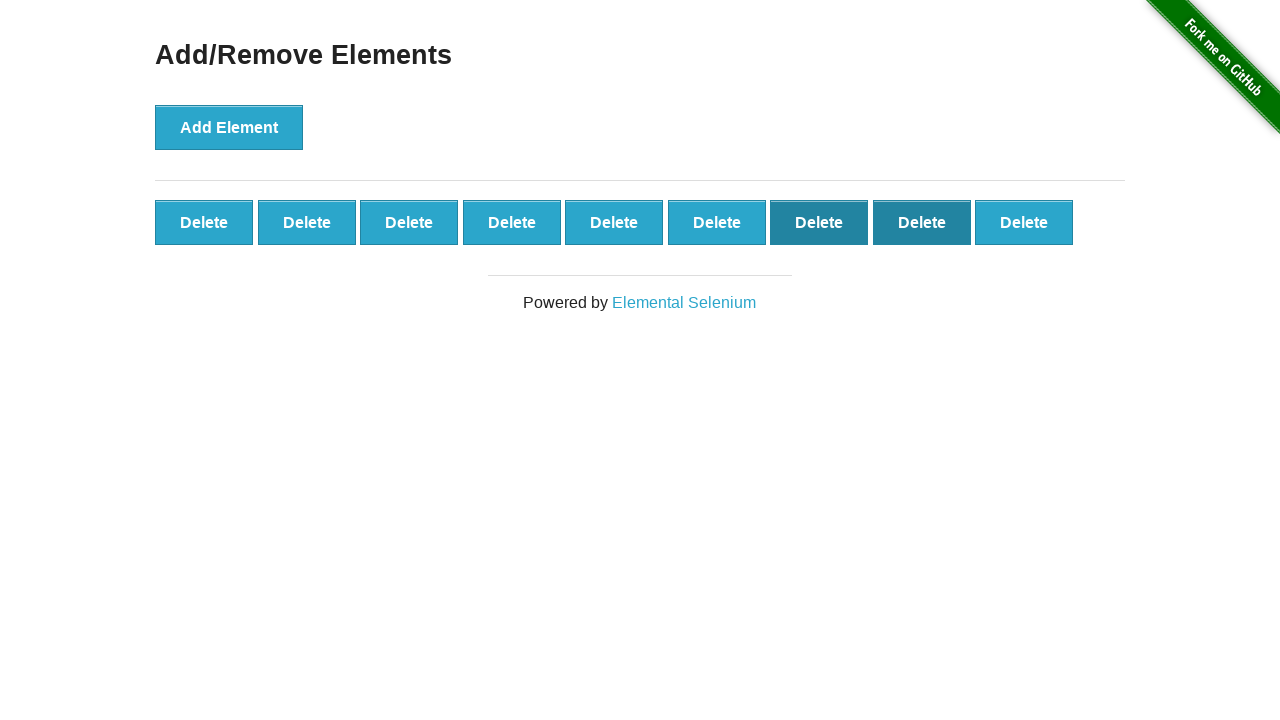

Clicked random delete button at index 0 at (204, 222) on button[onclick='deleteElement()'] >> nth=0
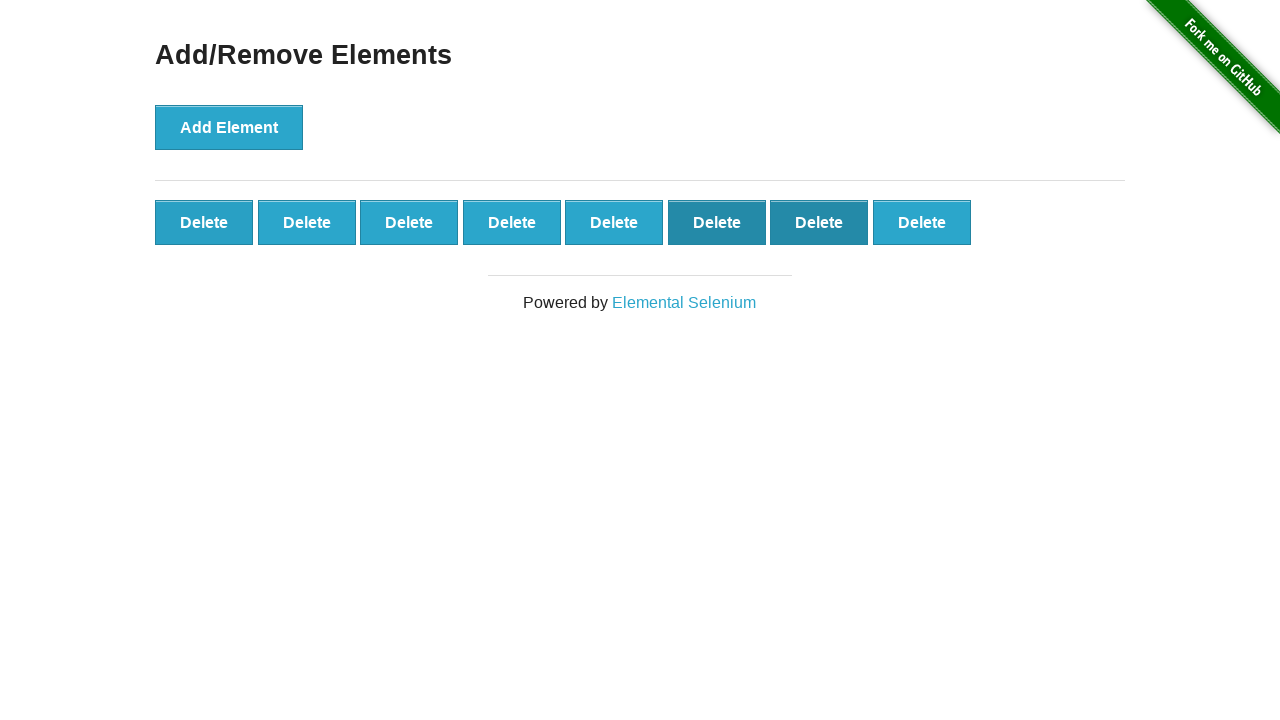

Located all delete buttons for random deletion (iteration 3/3)
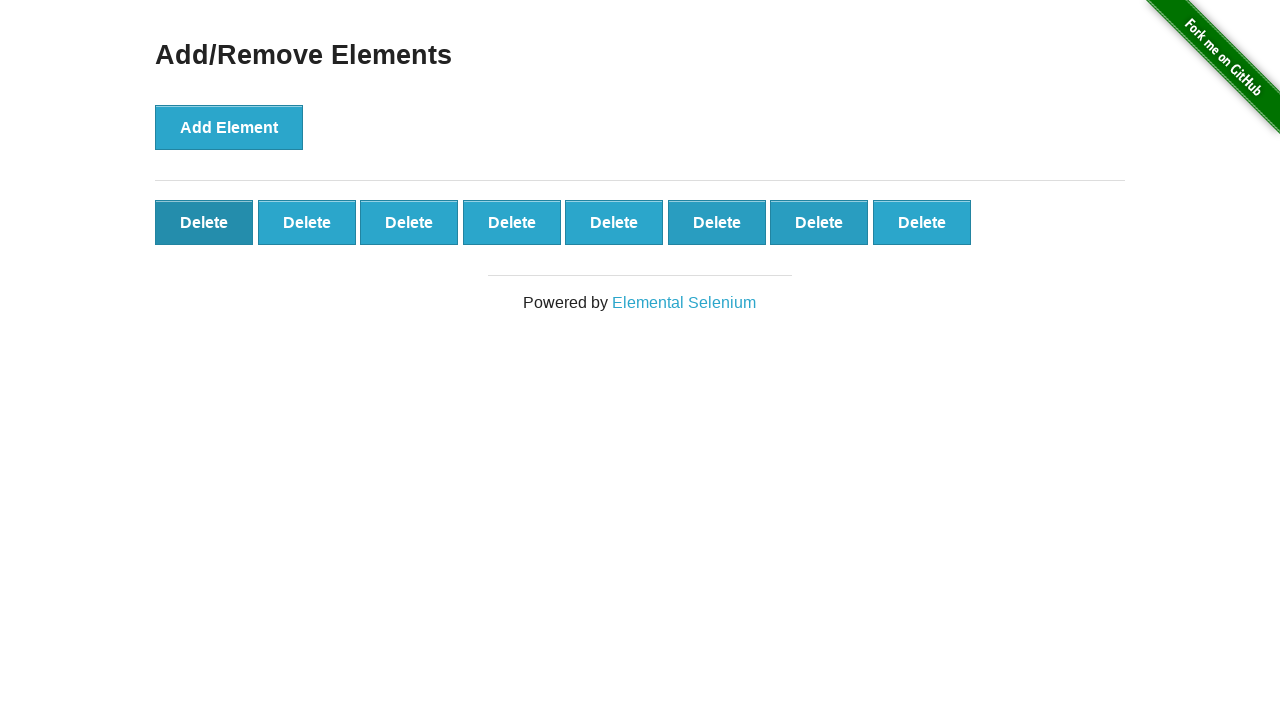

Generated random index 1 from 8 available delete buttons
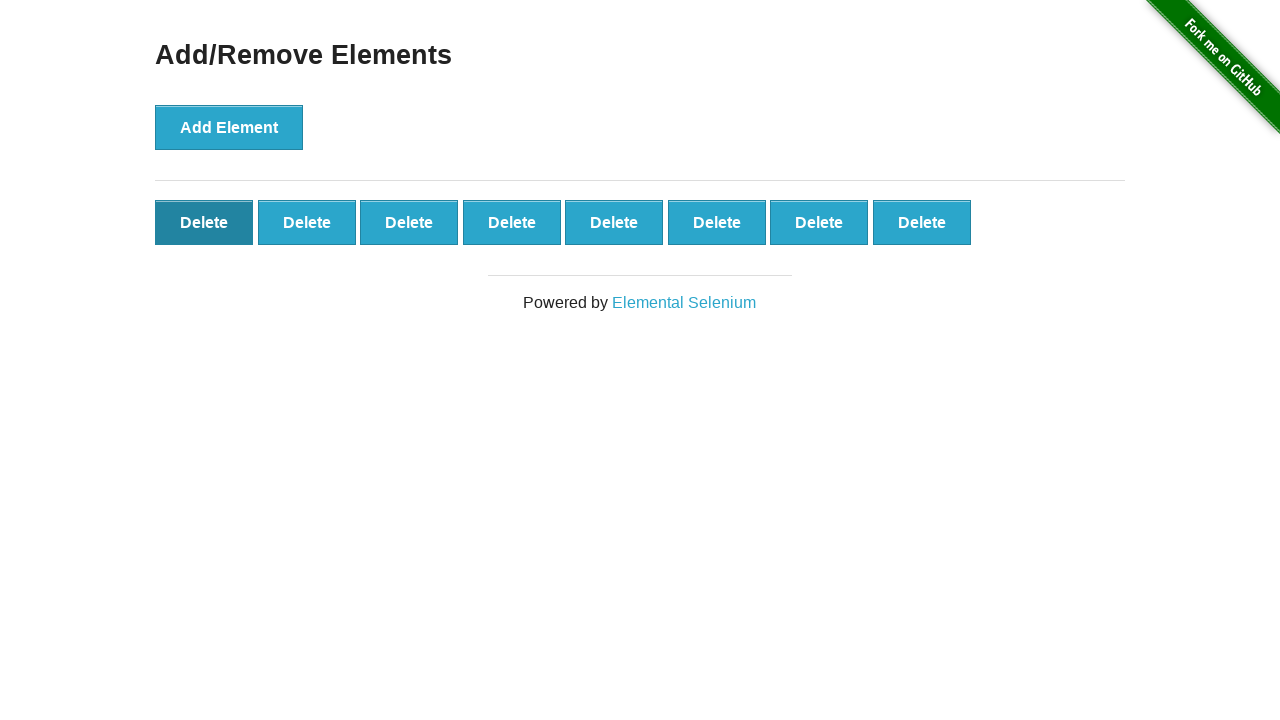

Clicked random delete button at index 1 at (307, 222) on button[onclick='deleteElement()'] >> nth=1
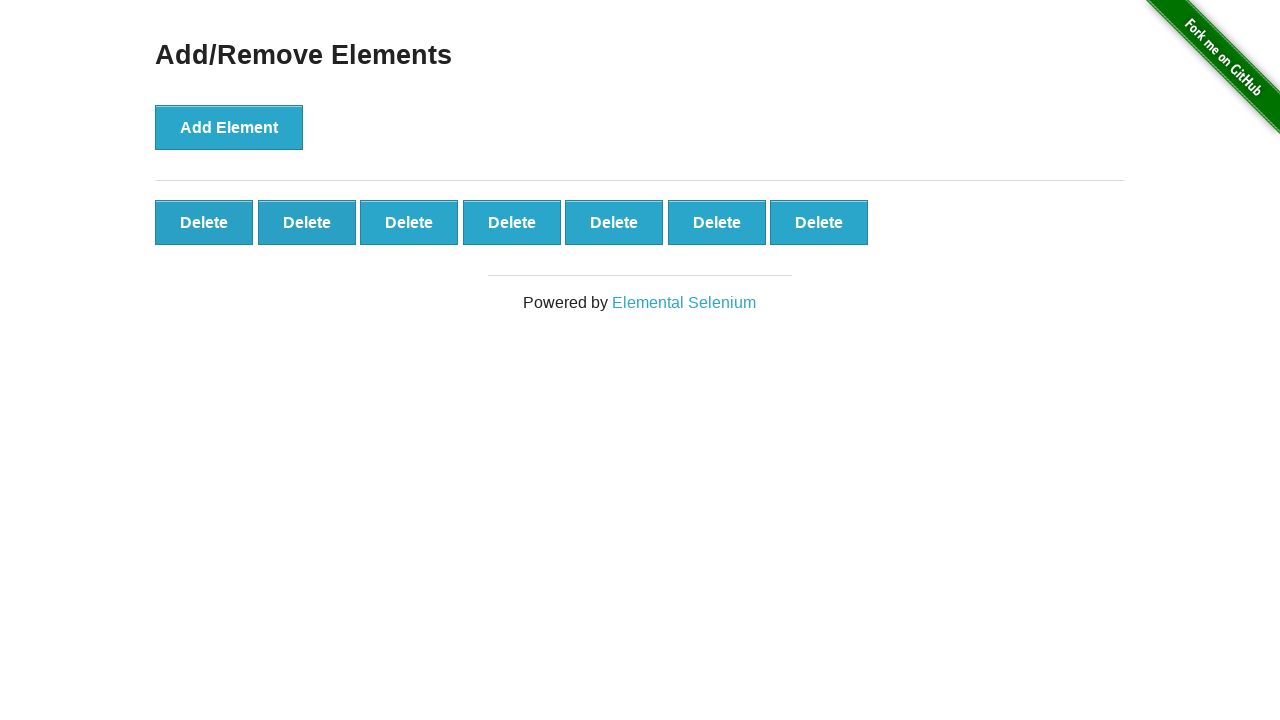

Verified that exactly 7 delete buttons remain after deleting 3 random elements
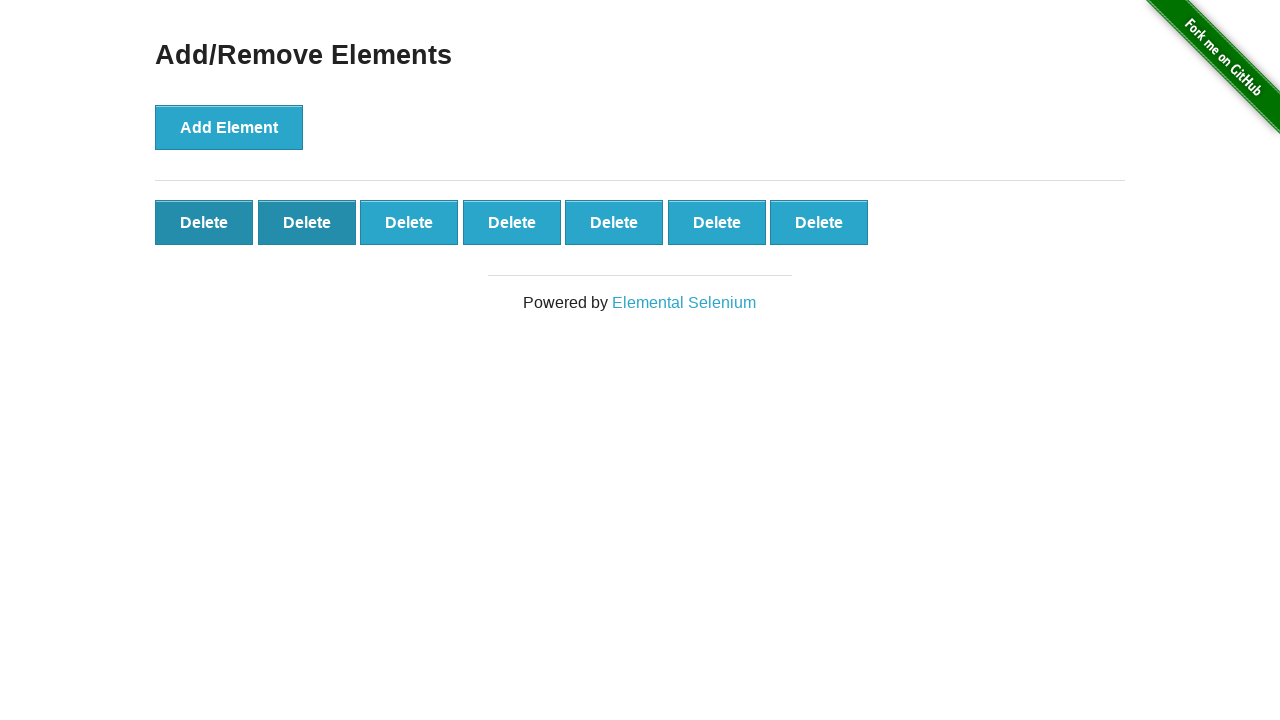

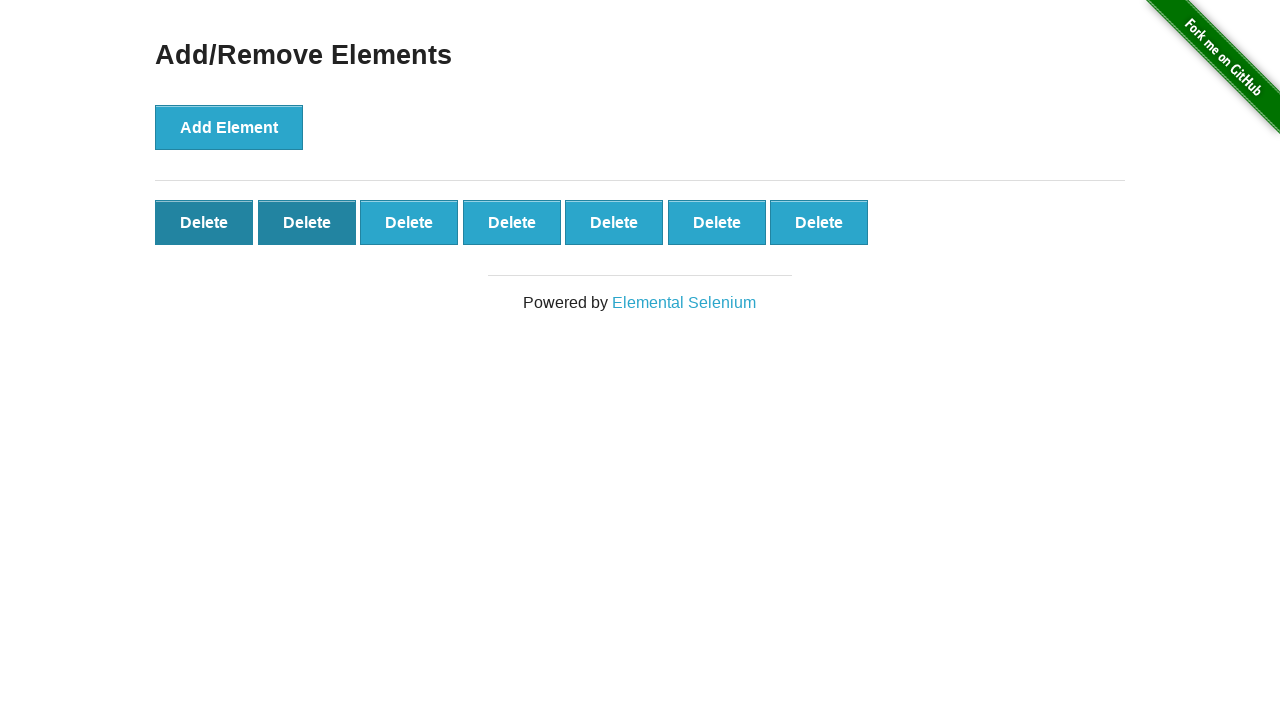